Tests JavaScript alert popup handling by clicking a button that triggers an alert and interacting with it

Starting URL: https://www.hyrtutorials.com/p/alertsdemo.html

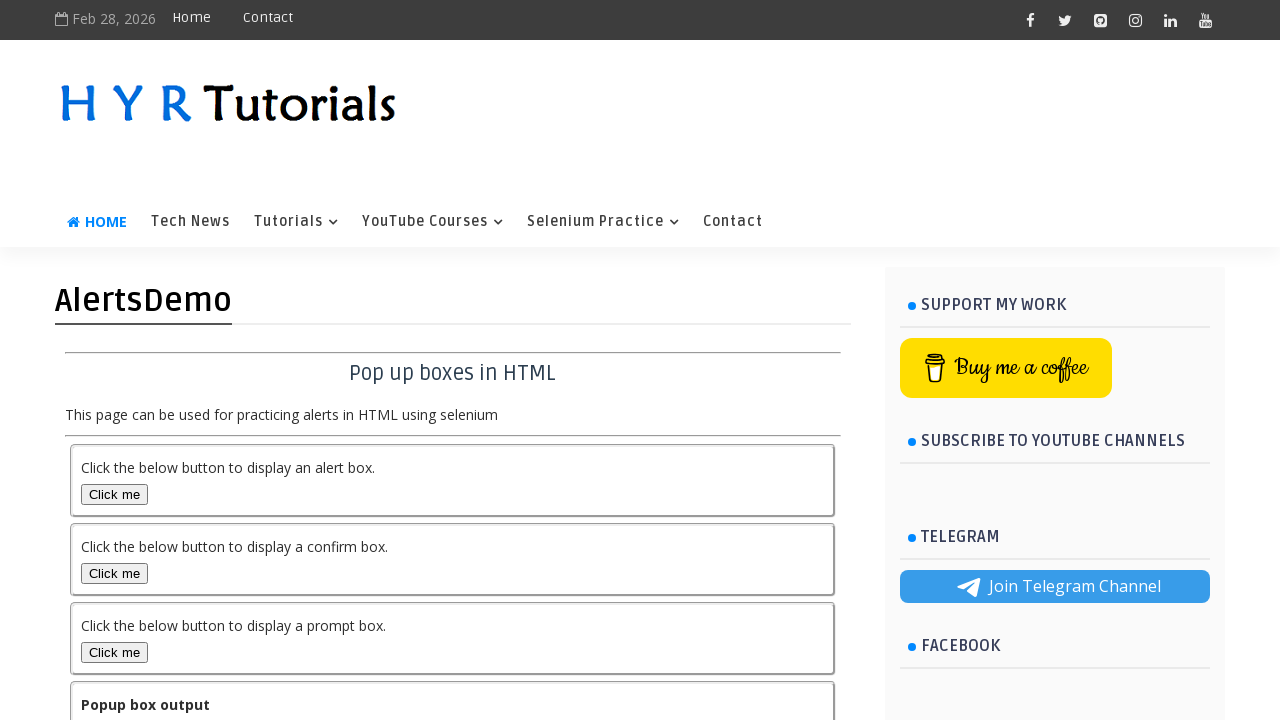

Clicked button that triggers JavaScript alert popup at (114, 494) on xpath=//button[text()='Click me']
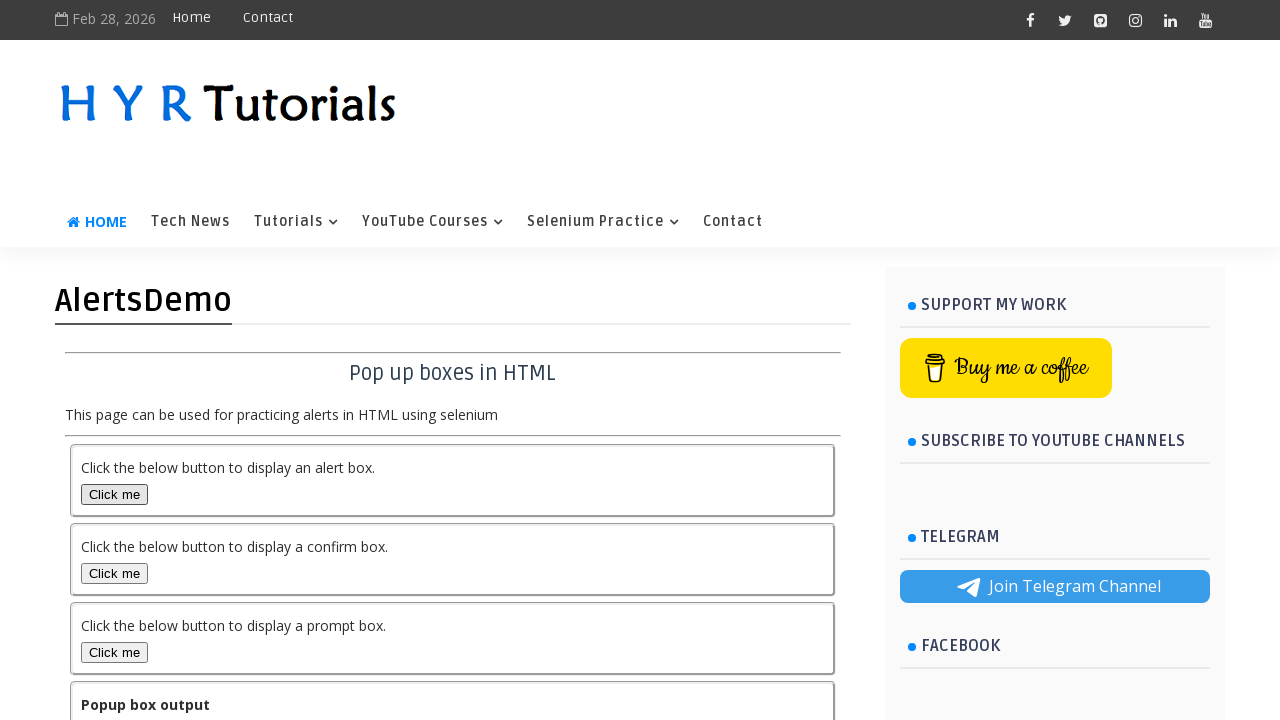

Set up dialog handler to accept alert popup
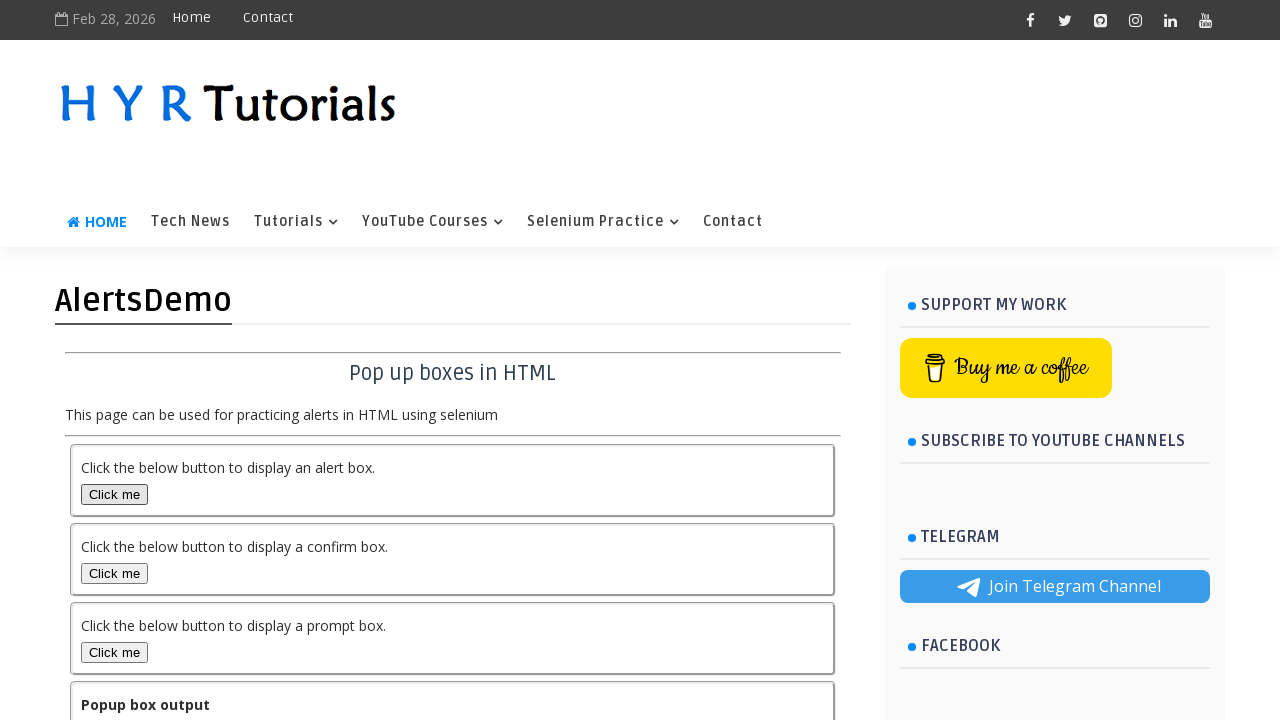

Waited 500ms for alert interaction to complete
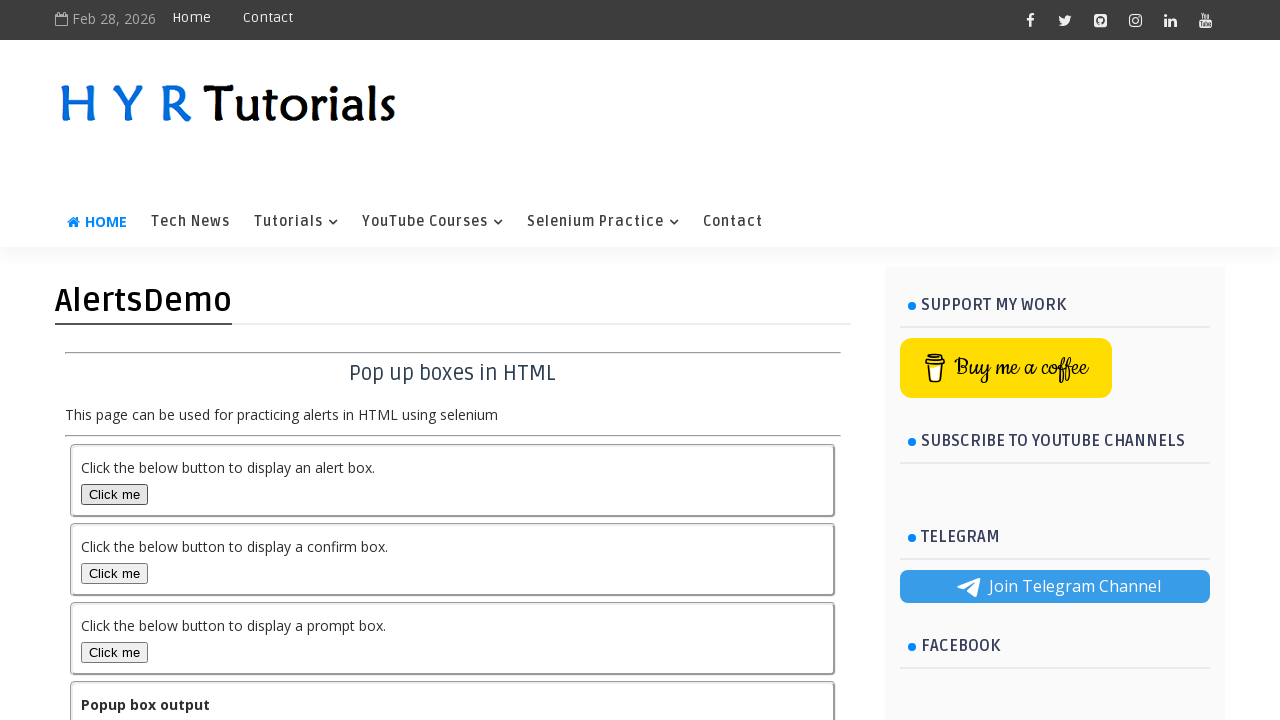

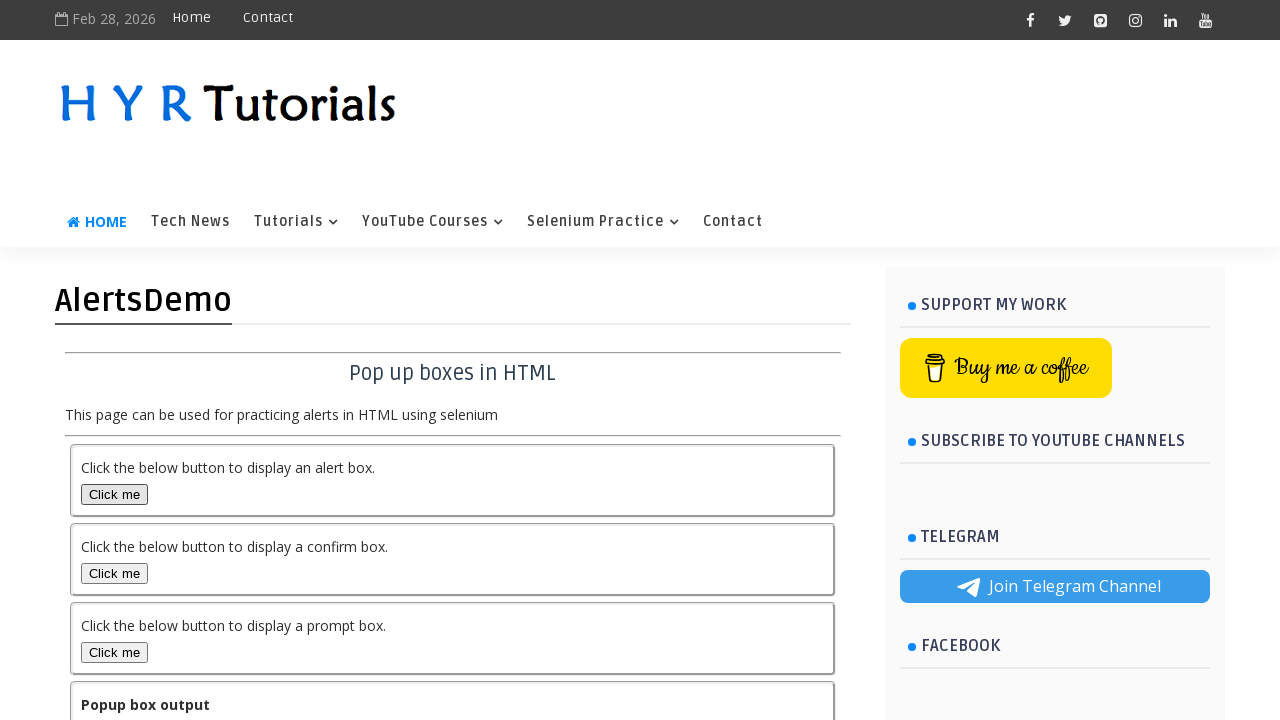